Tests JavaScript alert handling by triggering an alert popup, accepting it, and verifying the success message

Starting URL: https://the-internet.herokuapp.com/javascript_alerts

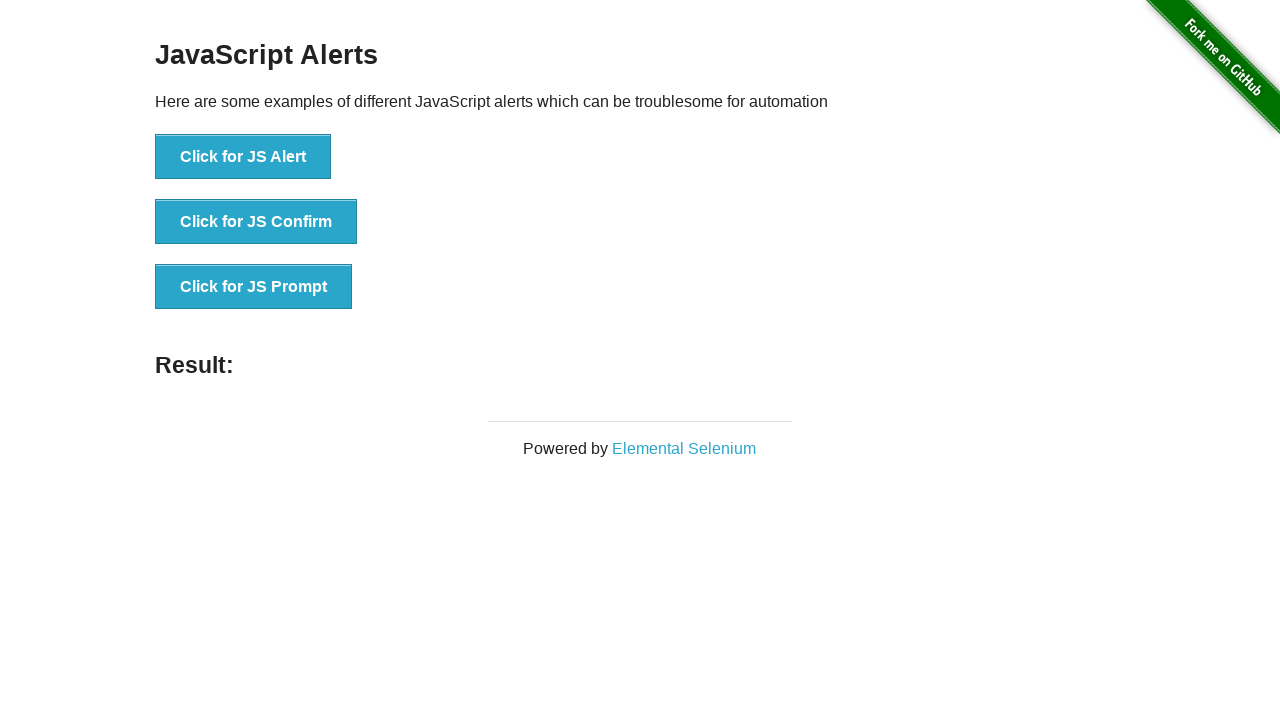

Navigated to JavaScript alerts test page
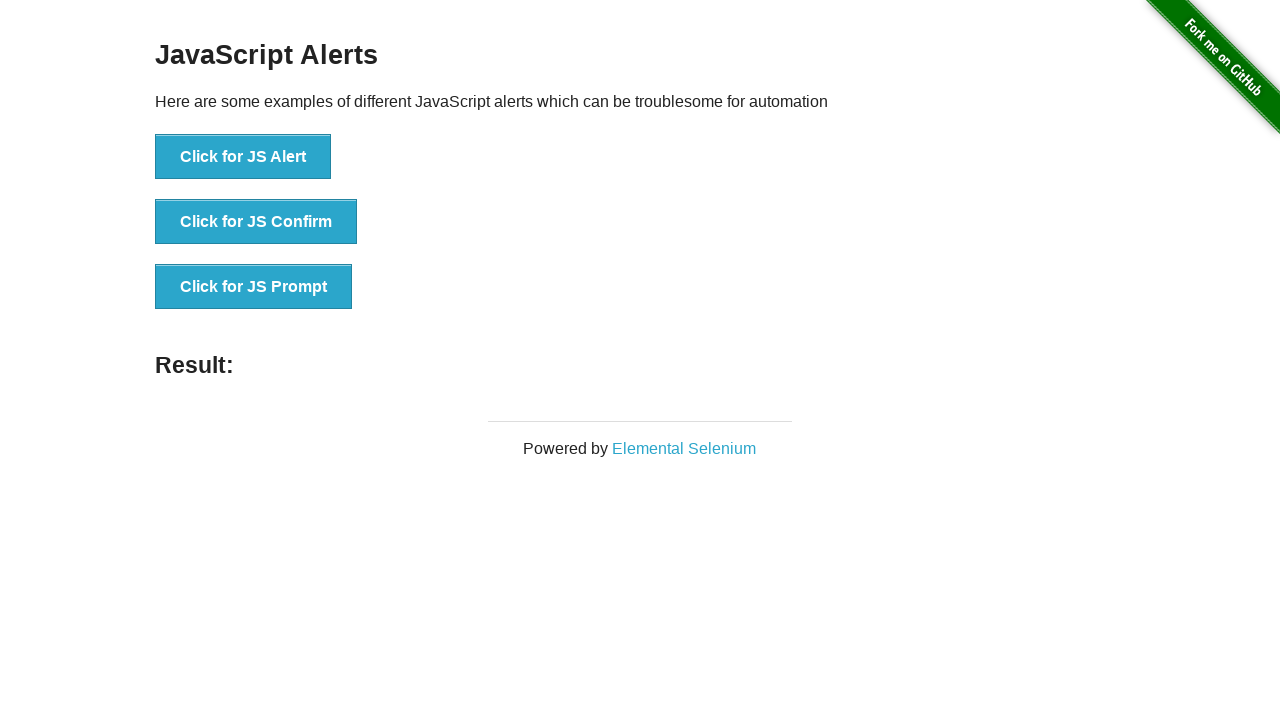

Clicked button to trigger JavaScript alert at (243, 157) on xpath=//*[@onclick="jsAlert()"]
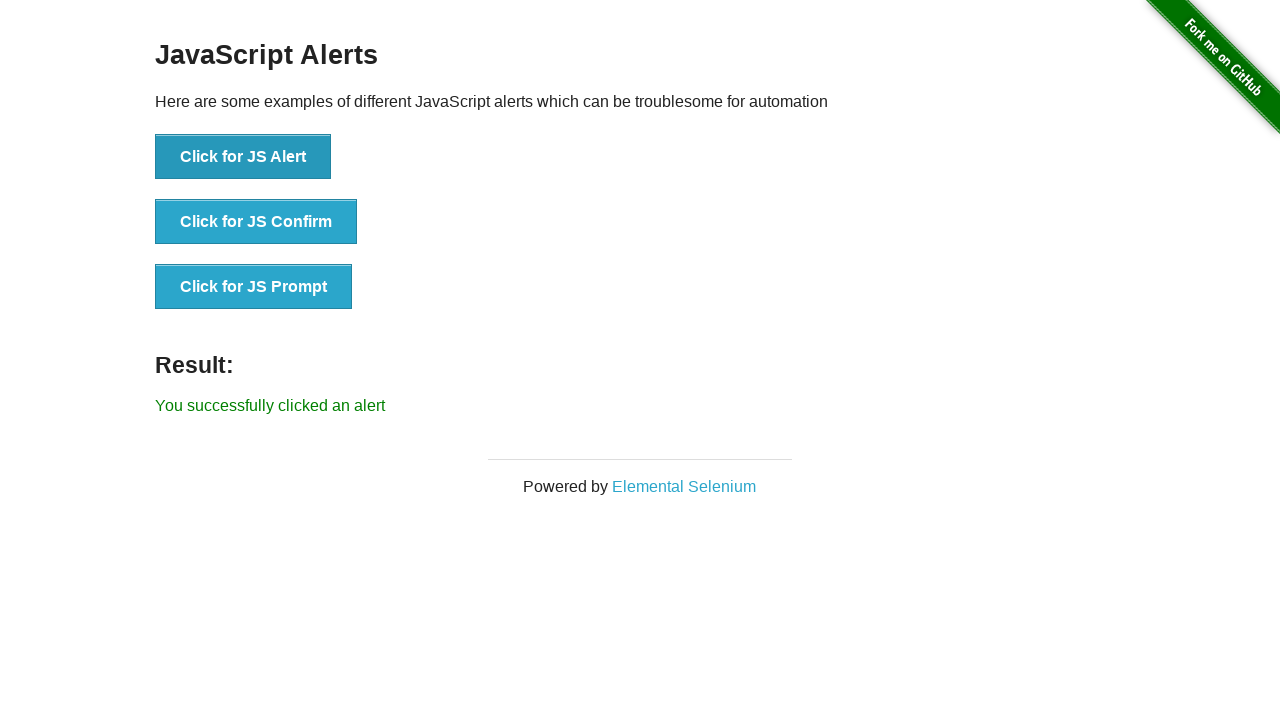

Set up dialog handler to accept alerts
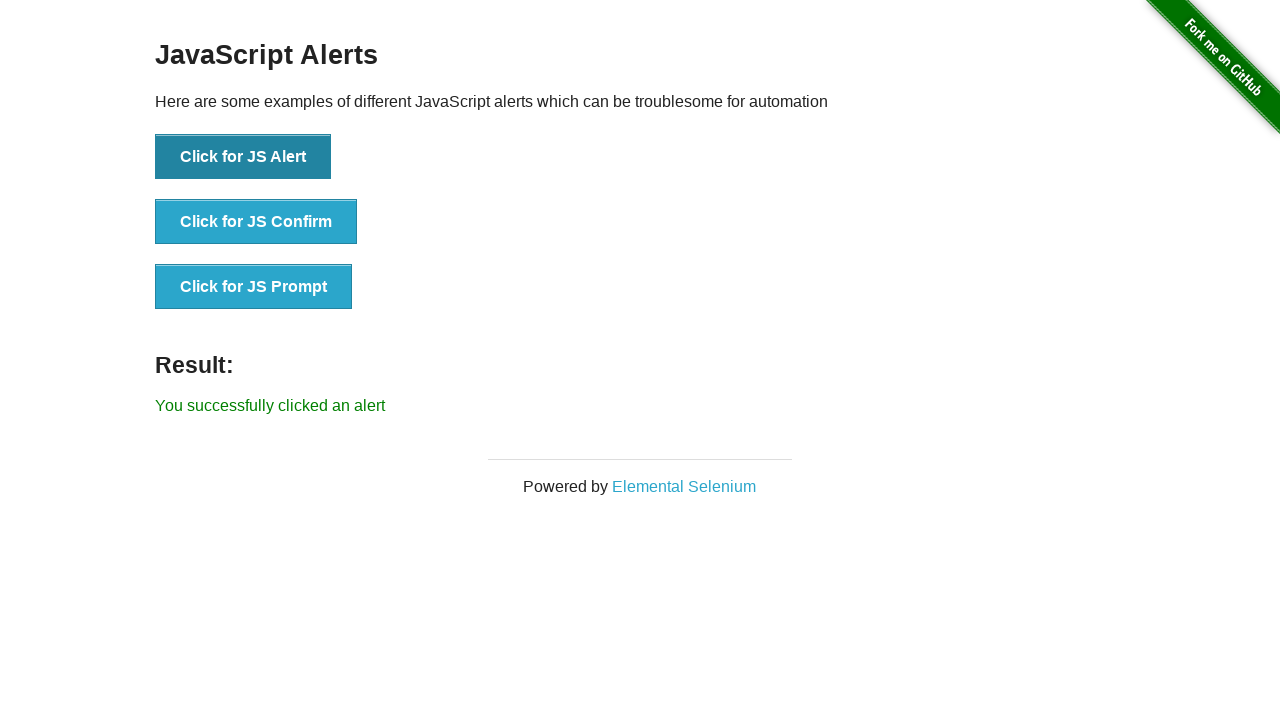

Clicked button to trigger alert with handler active, alert accepted at (243, 157) on xpath=//*[@onclick="jsAlert()"]
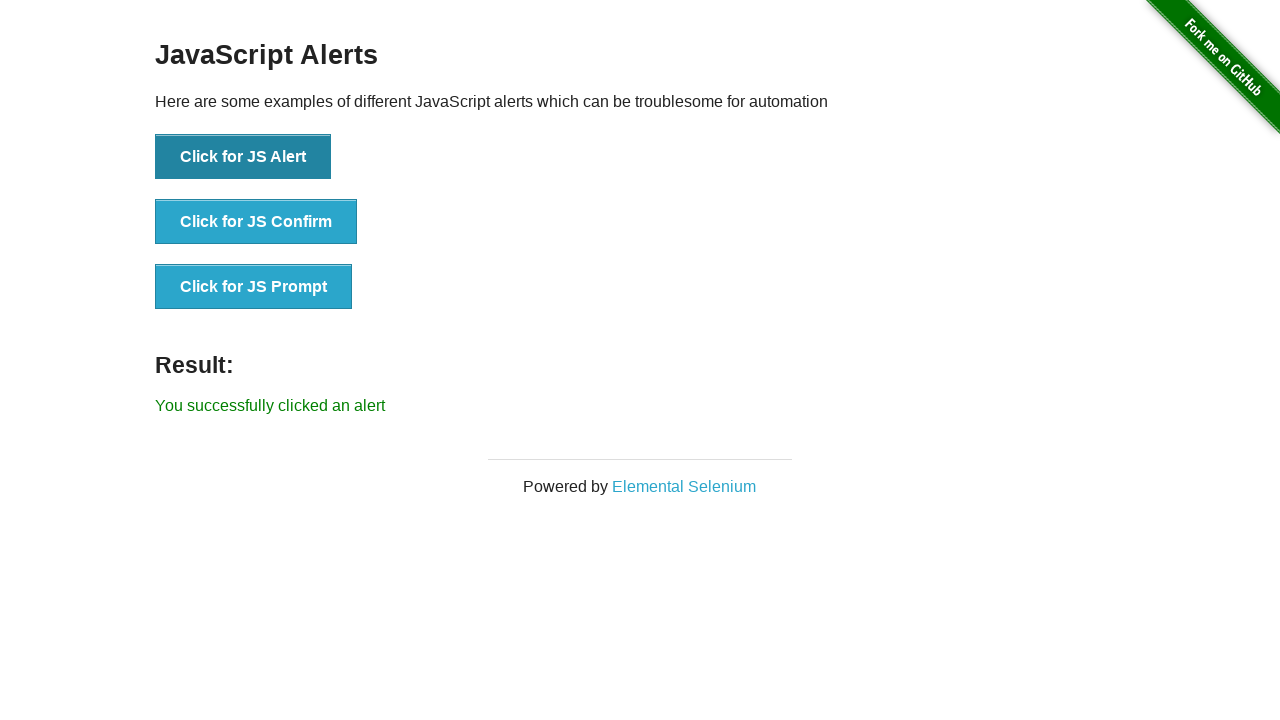

Retrieved result message text
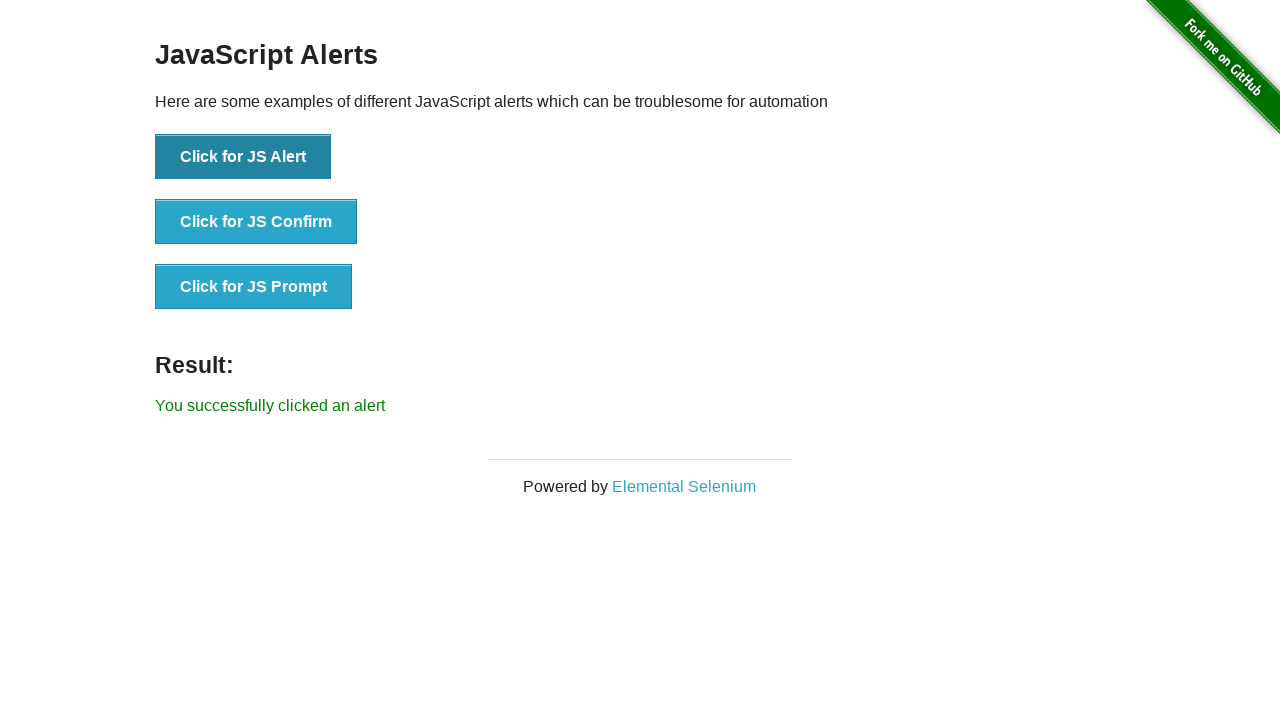

Verified success message: 'You successfully clicked an alert'
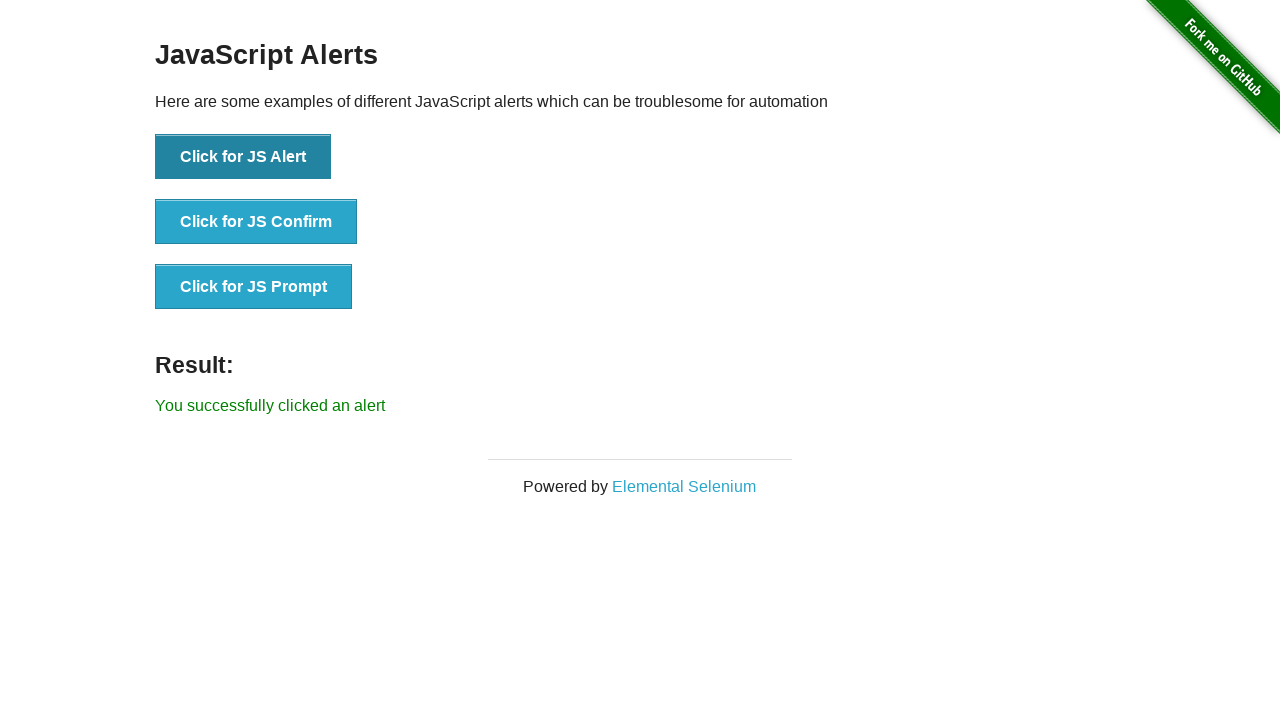

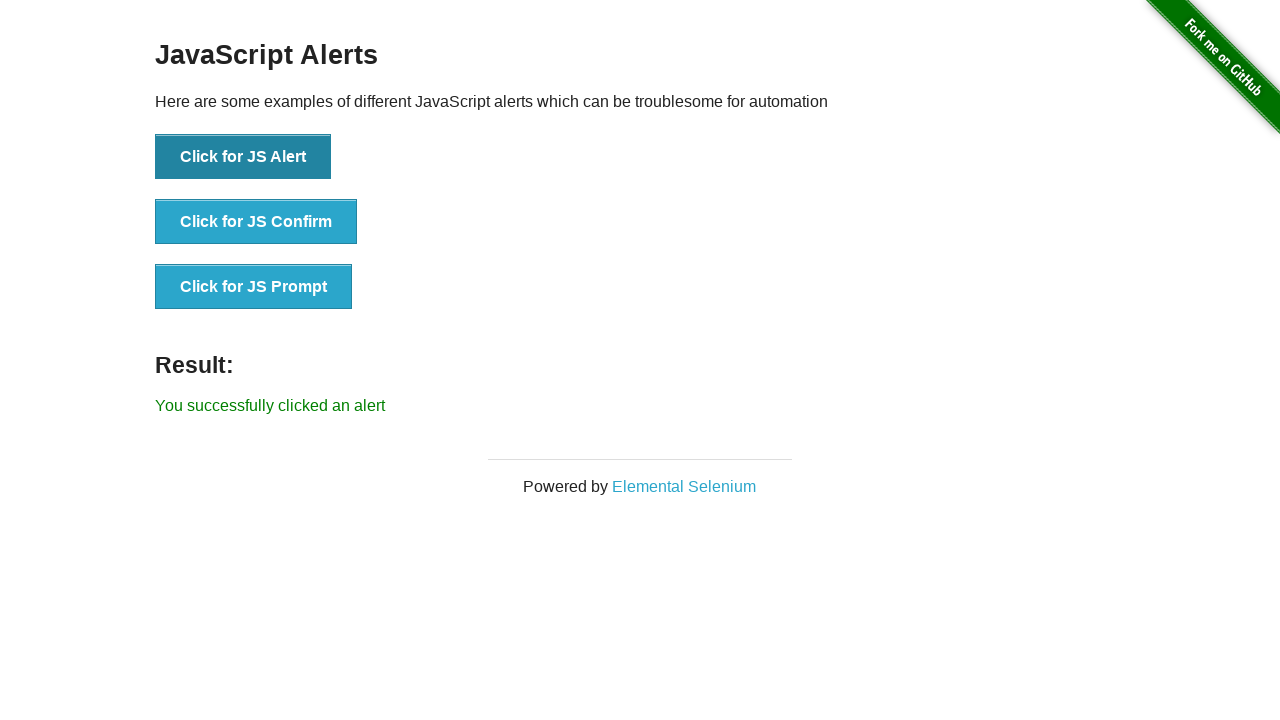